Checks license plate availability on a German vehicle registration website by filling in search criteria and submitting the form

Starting URL: https://wkz.landkreis-peine.de/wkz/?renderer=responsive

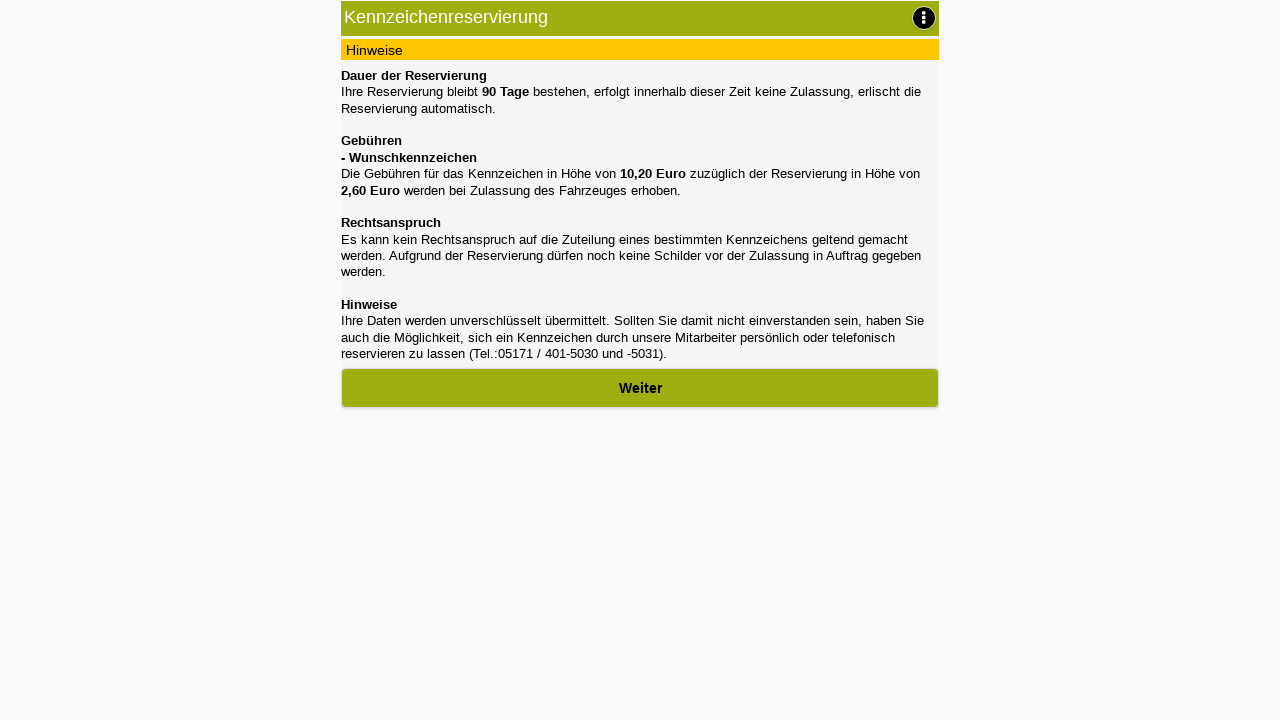

Clicked first 'Weiter' (Continue) button at (640, 388) on button:has-text('Weiter')
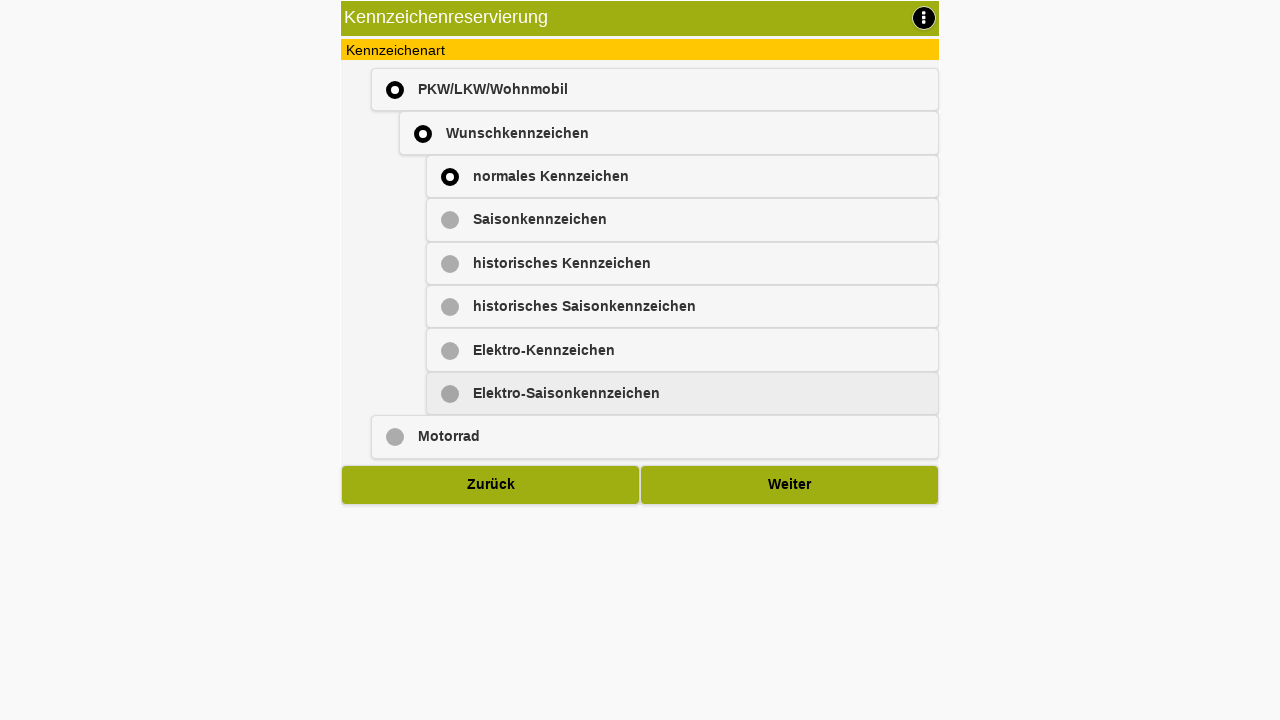

Clicked second 'Weiter' (Continue) button at (790, 485) on button:has-text('Weiter')
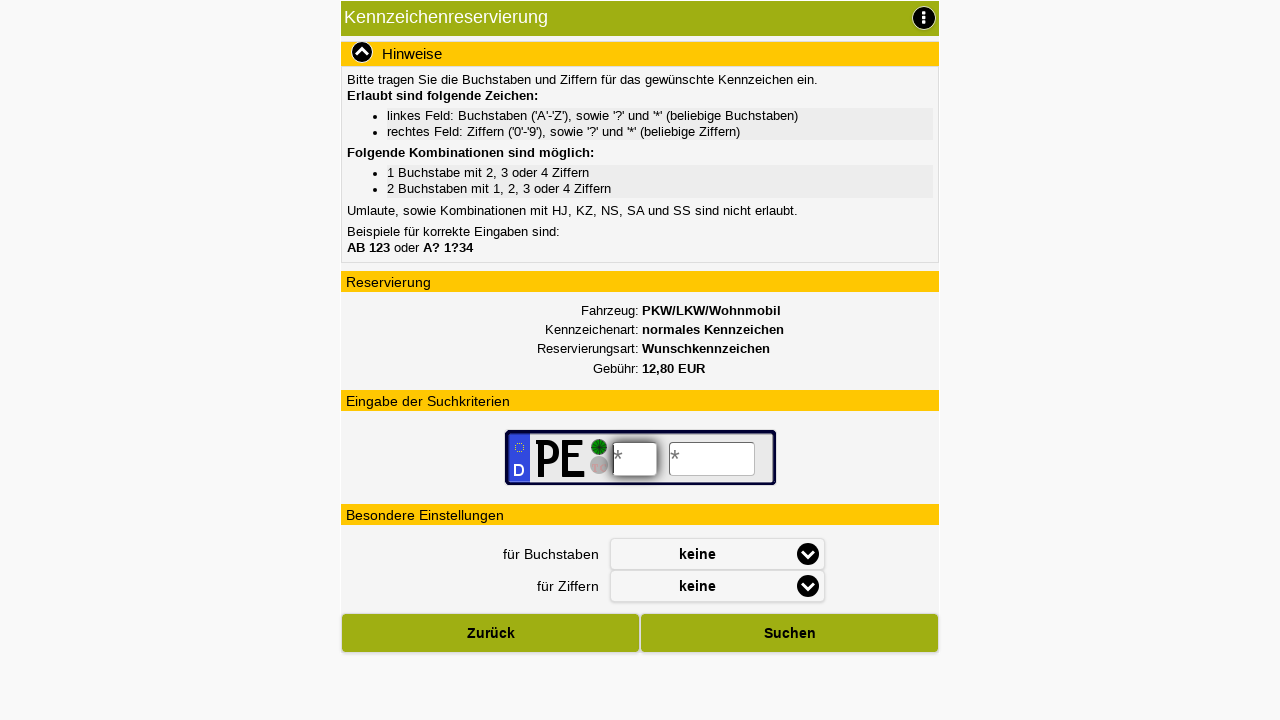

License plate search form loaded
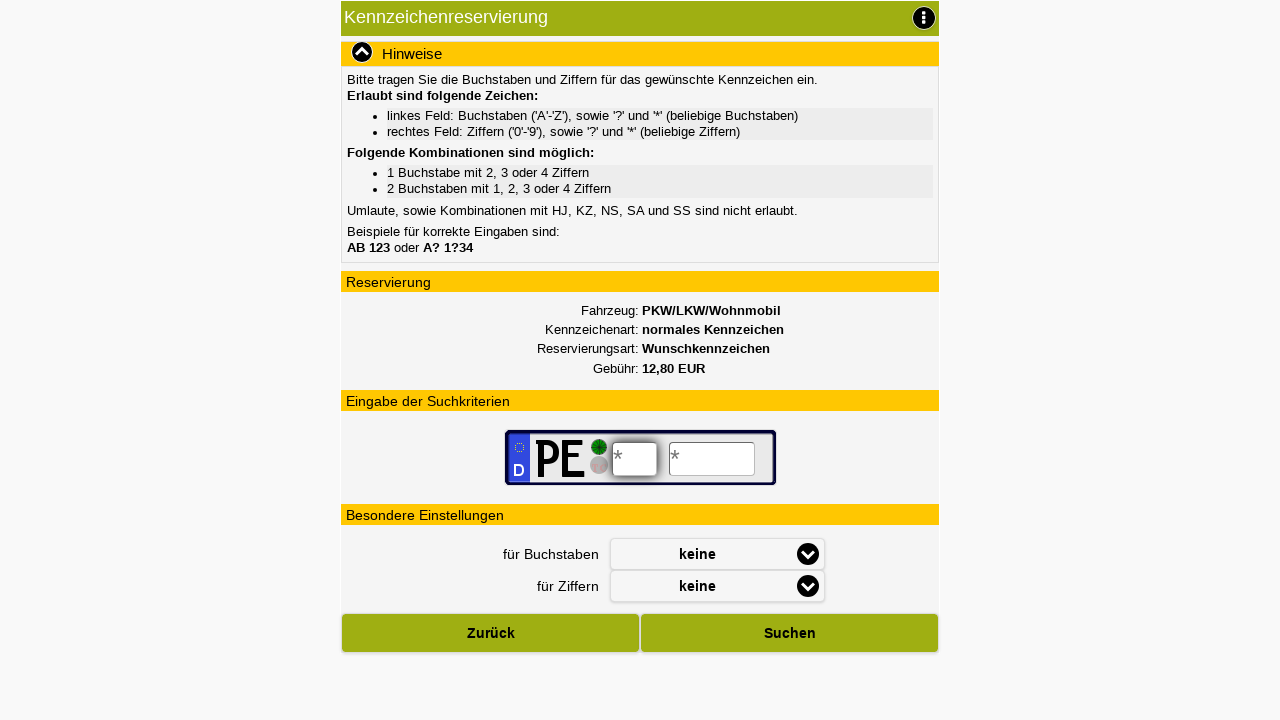

Entered 'AB' in license plate prefix field on input[name="WKZSEARCH_CHARS"]
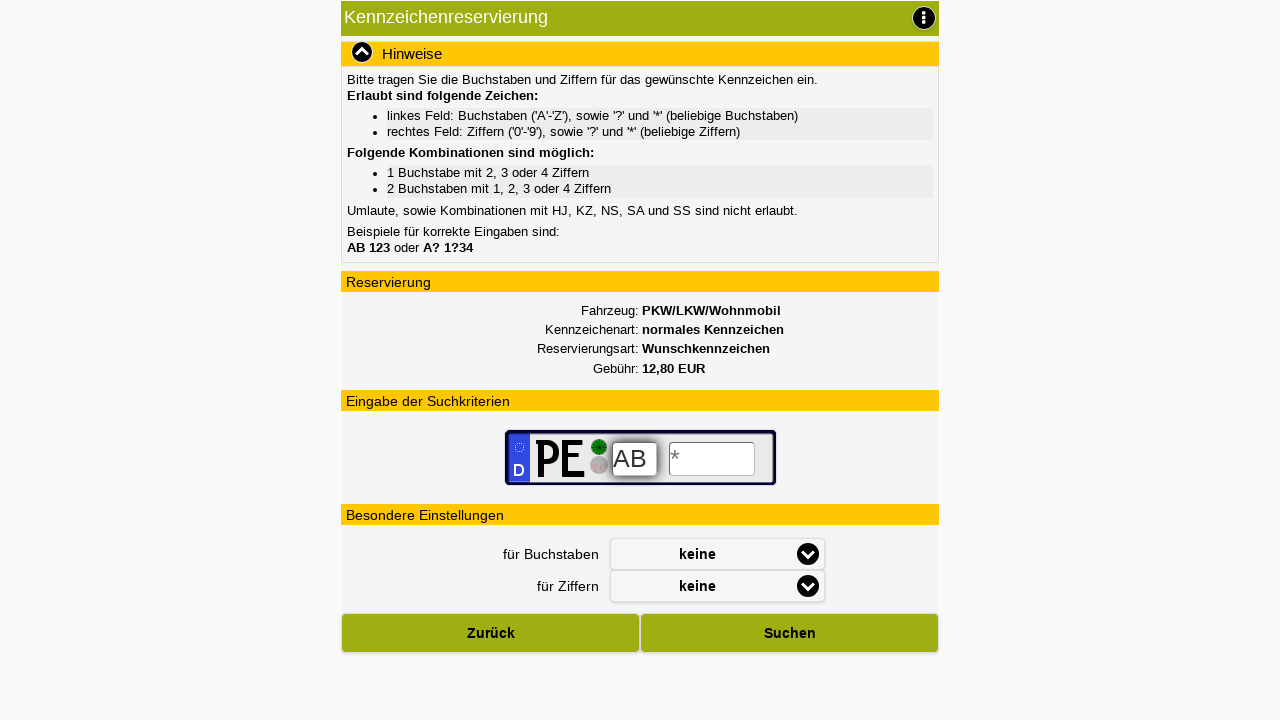

Entered '123' in license plate number field on input[name="WKZSEARCH_NUMS"]
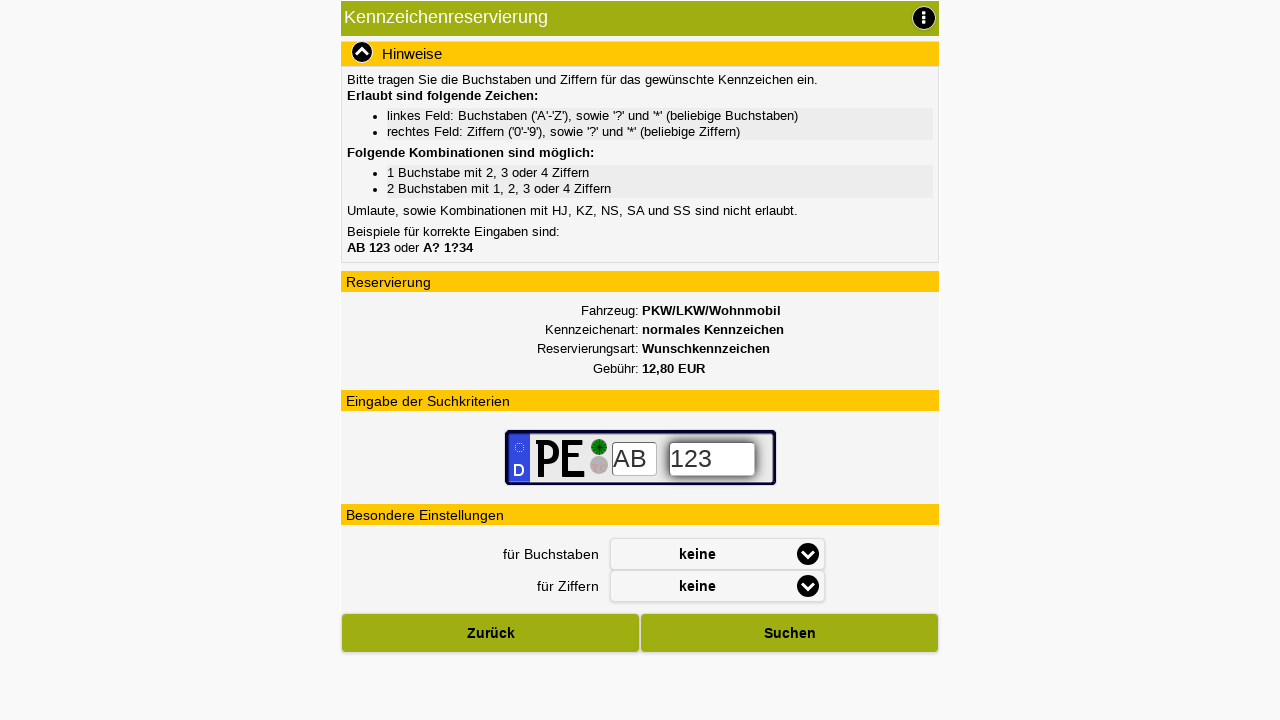

Pressed Enter to submit license plate search
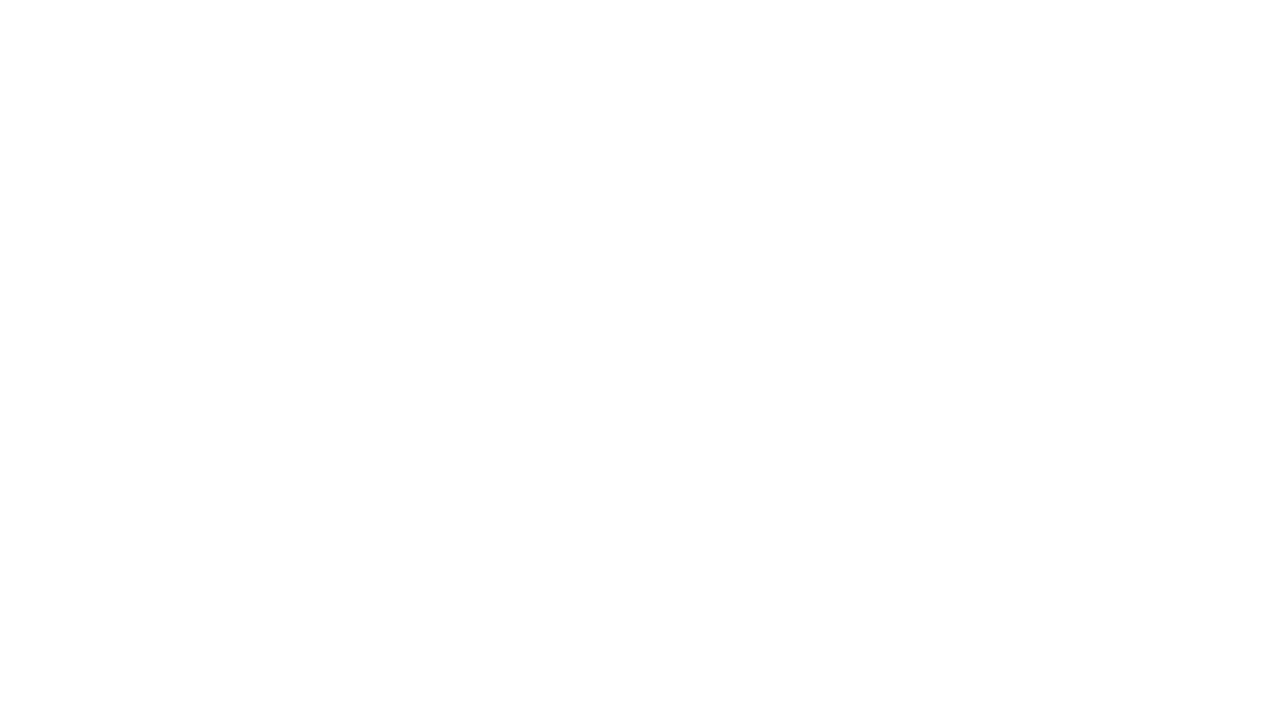

Waited 5 seconds for search results to load
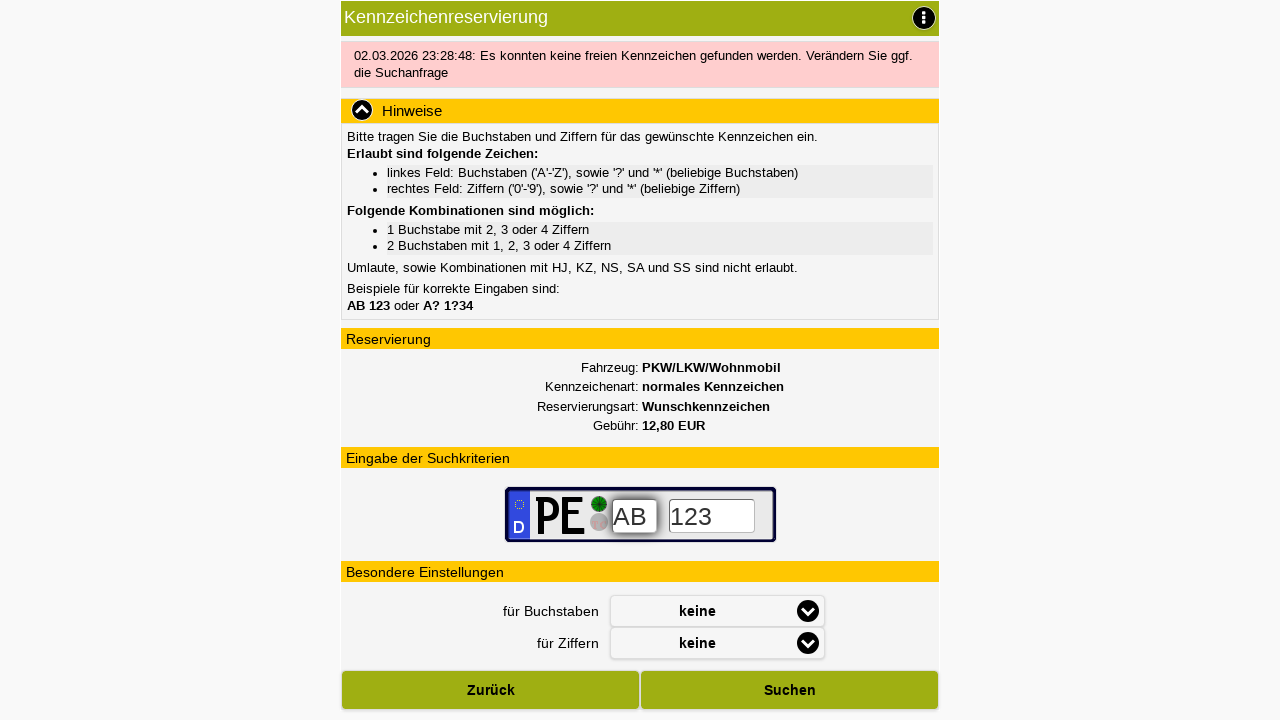

No available license plates found
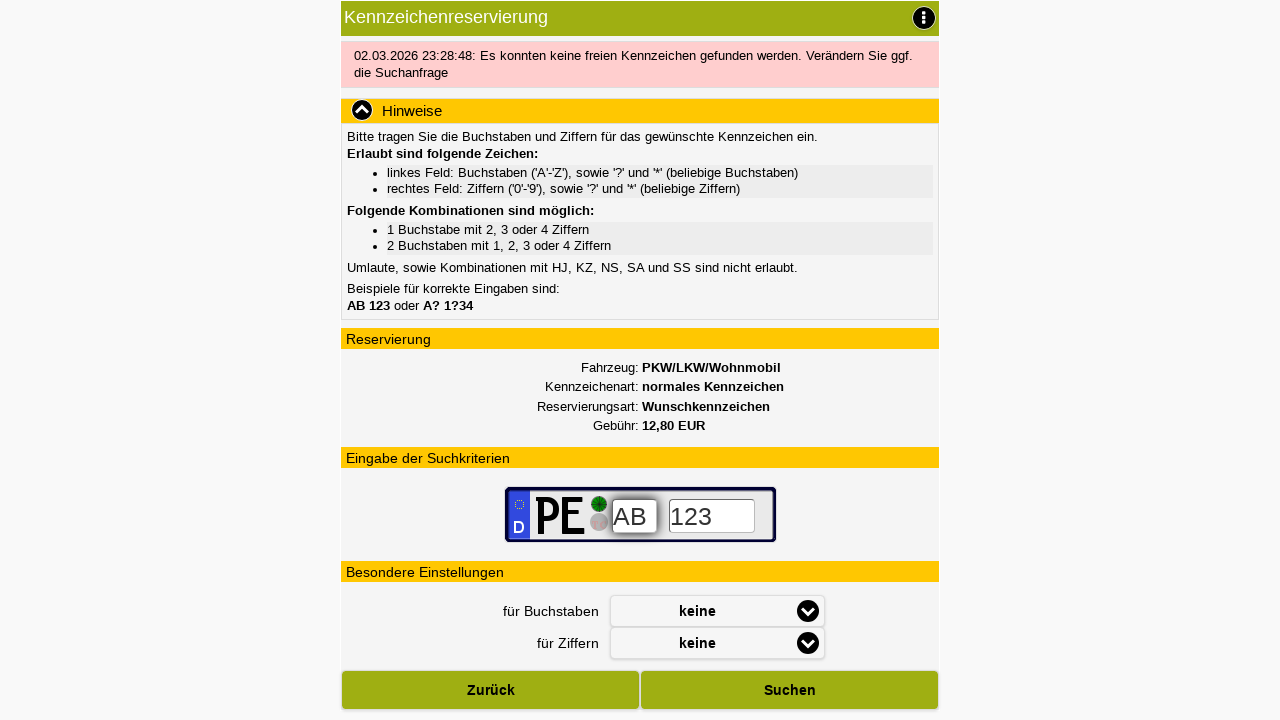

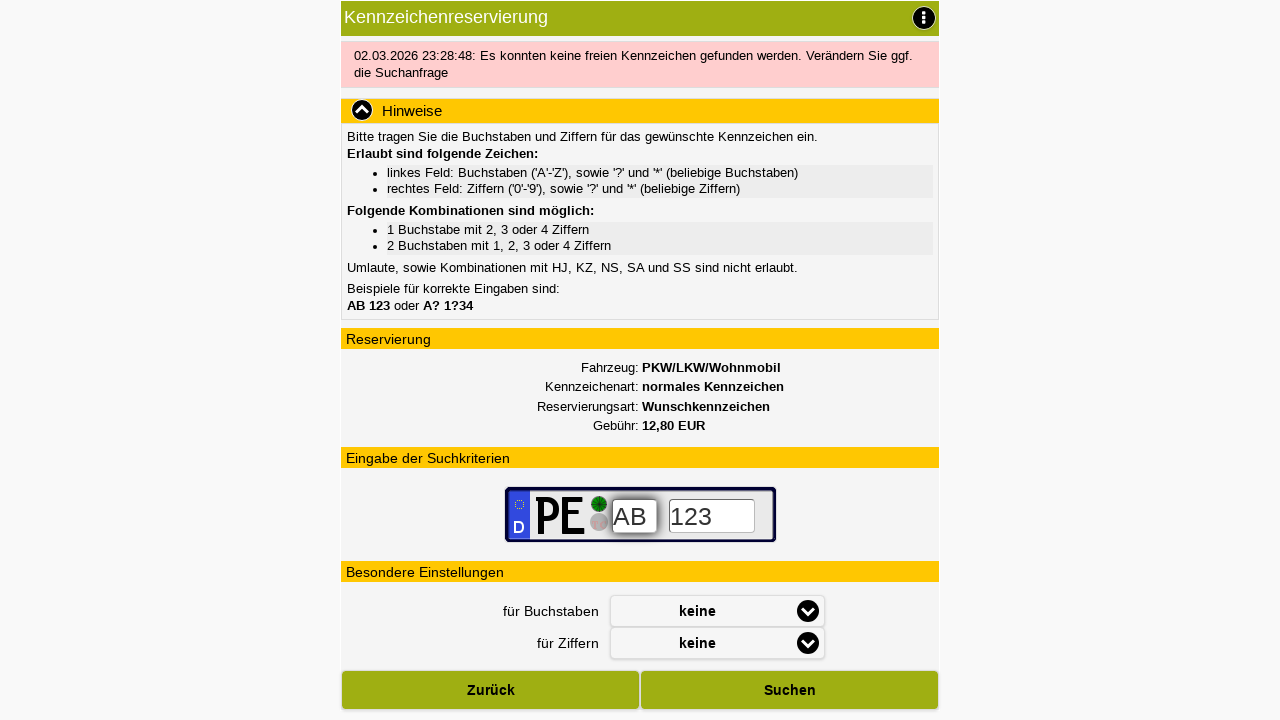